Tests window handling functionality by clicking a link that opens a new tab, then switching back to the original window

Starting URL: https://the-internet.herokuapp.com/windows

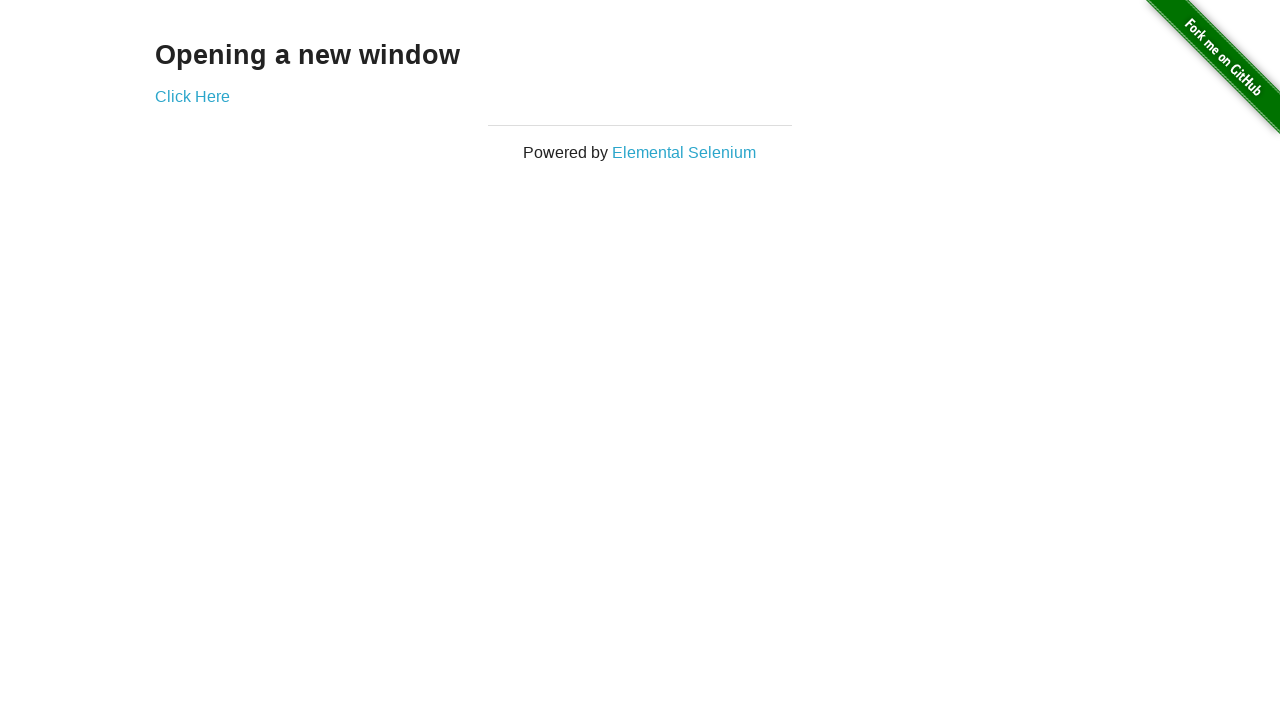

Clicked 'Click Here' link to open new tab at (192, 96) on text=Click Here
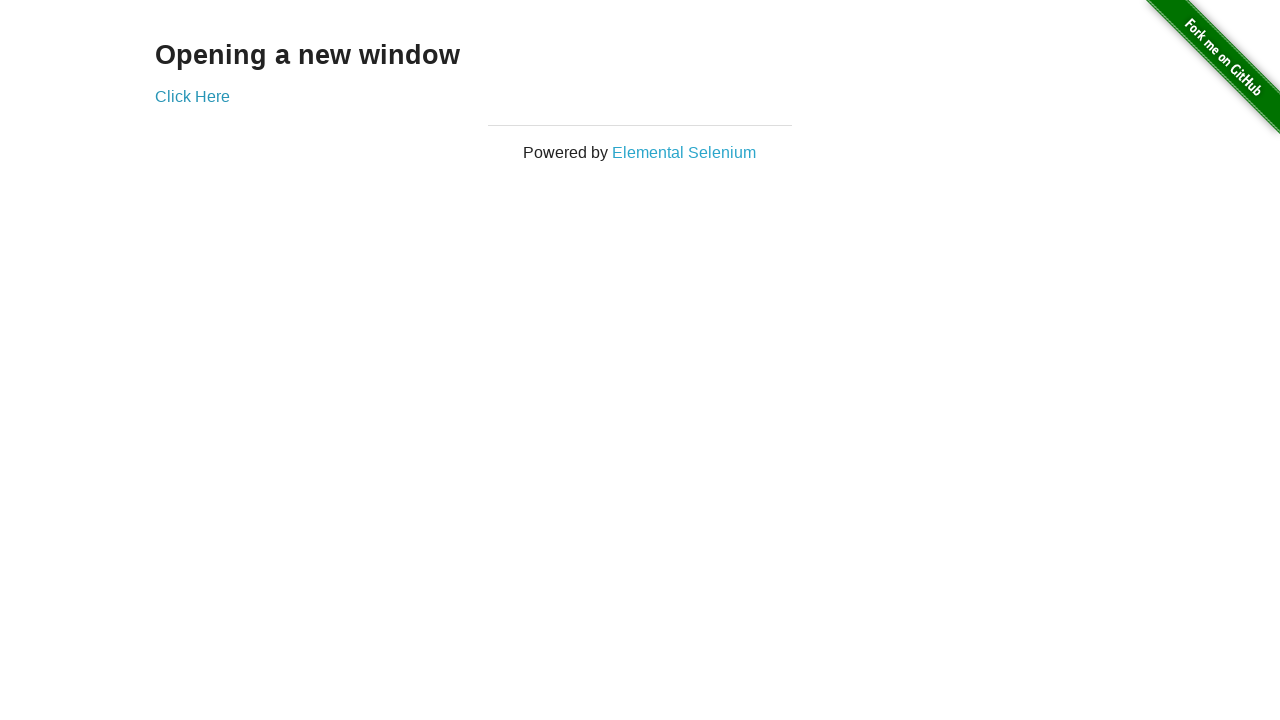

Waited 1000ms for new tab to open
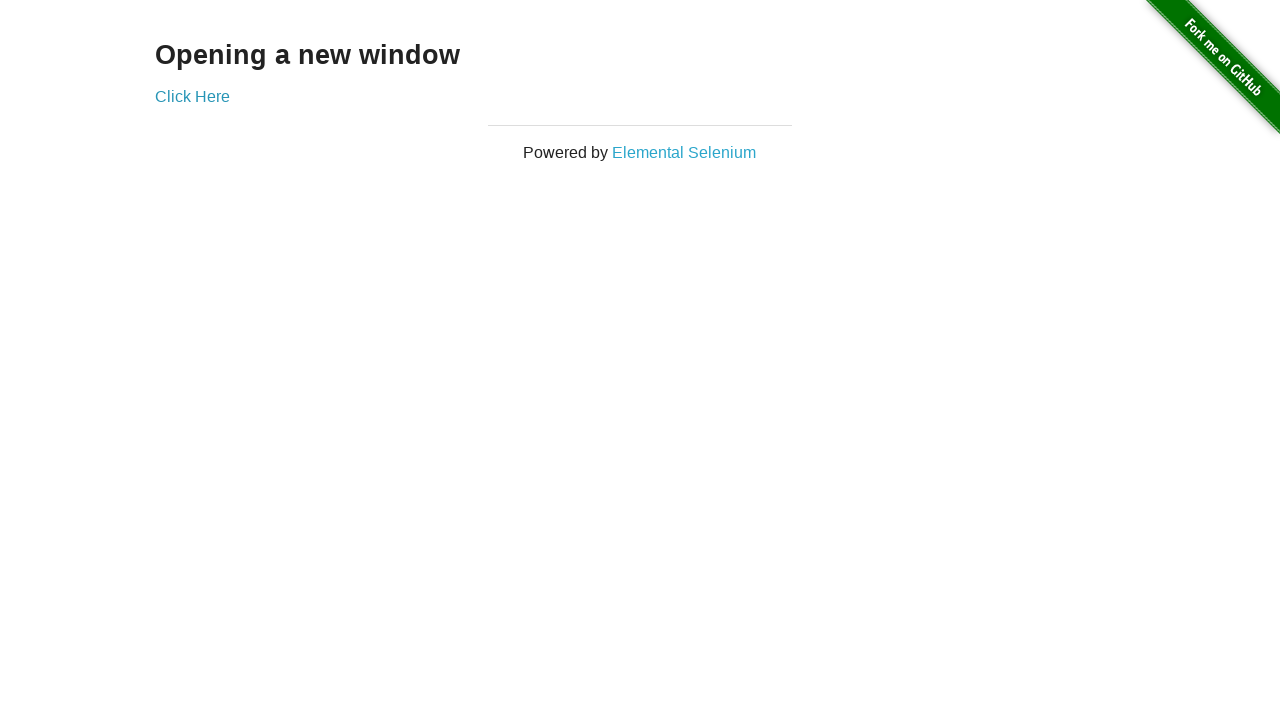

Retrieved all pages from context
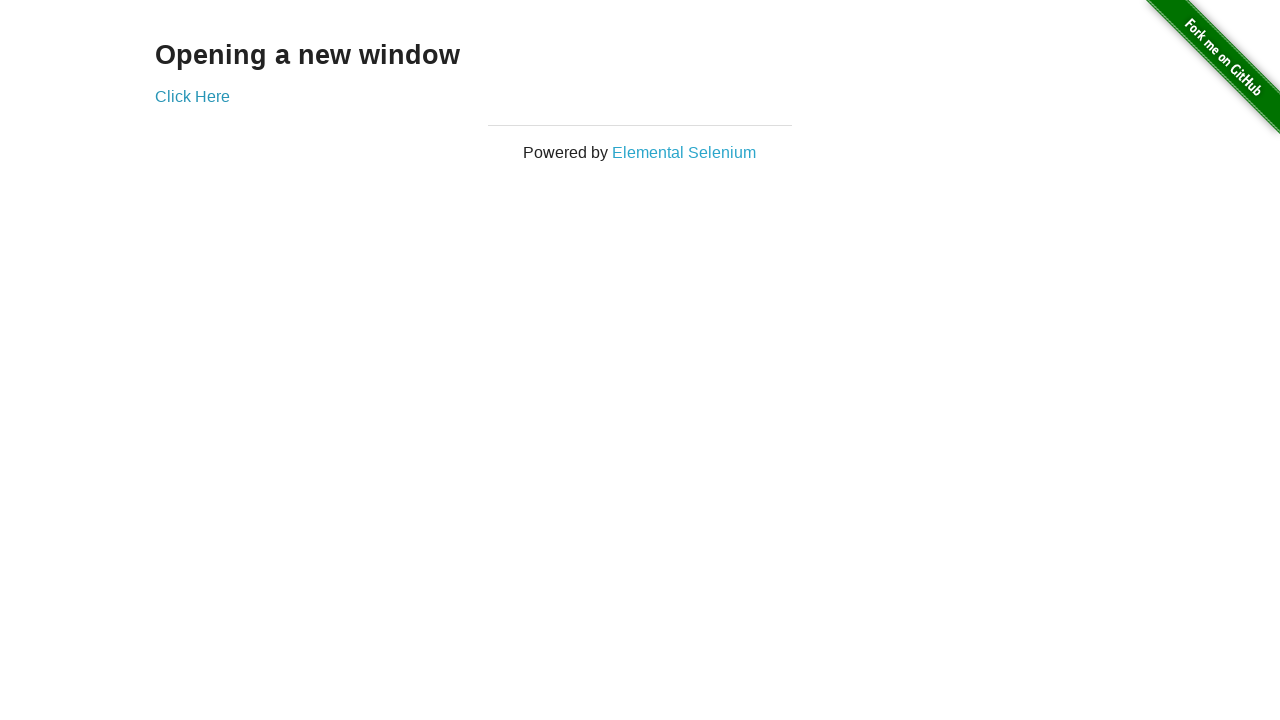

Identified original page as first page in context
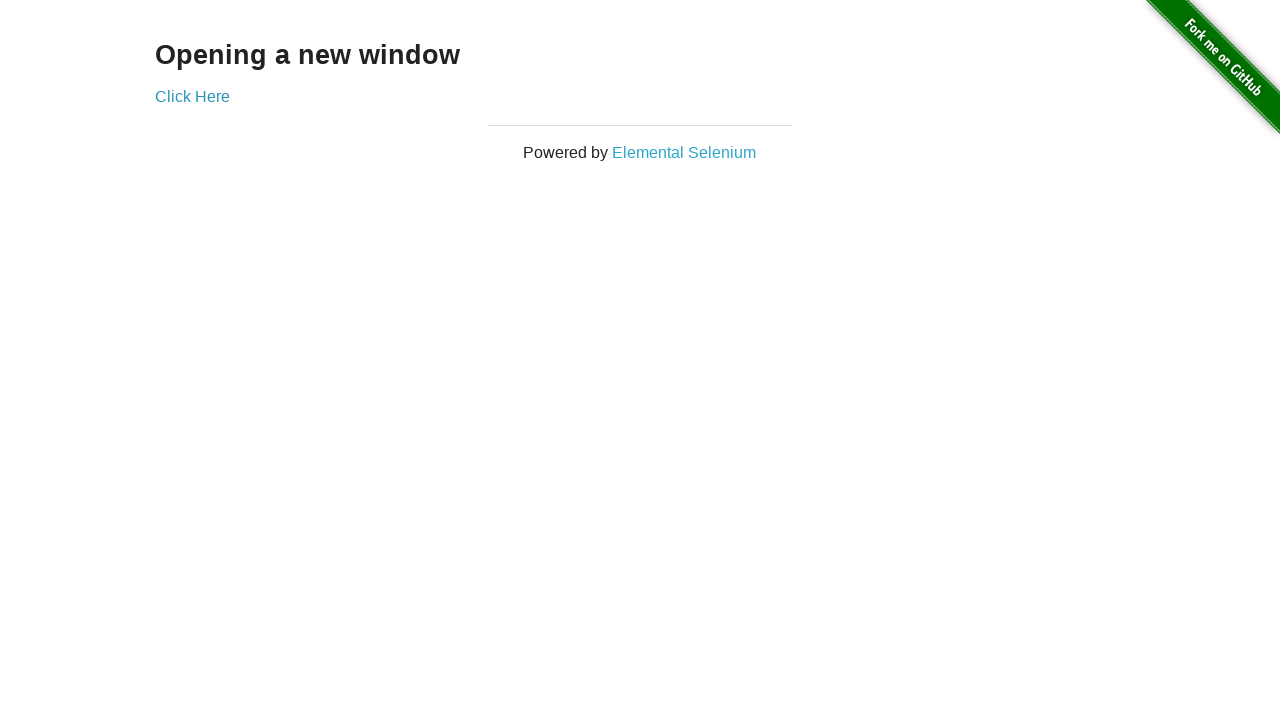

Switched focus back to original window
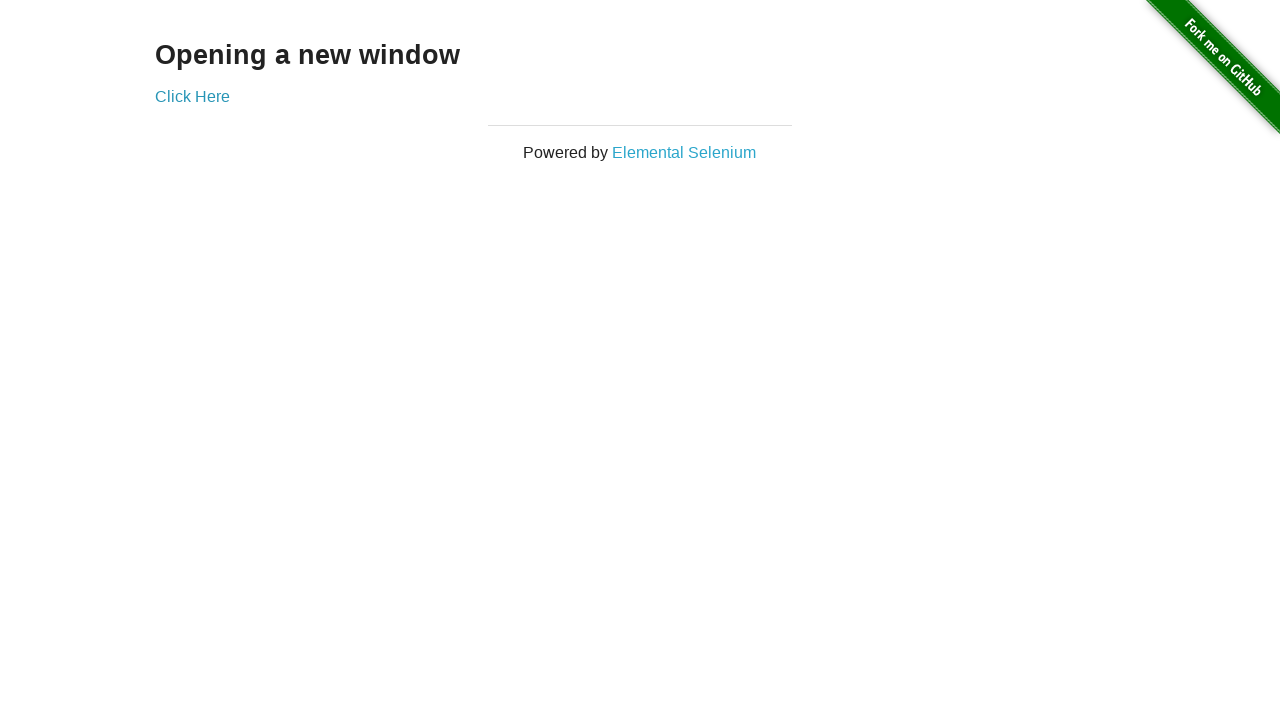

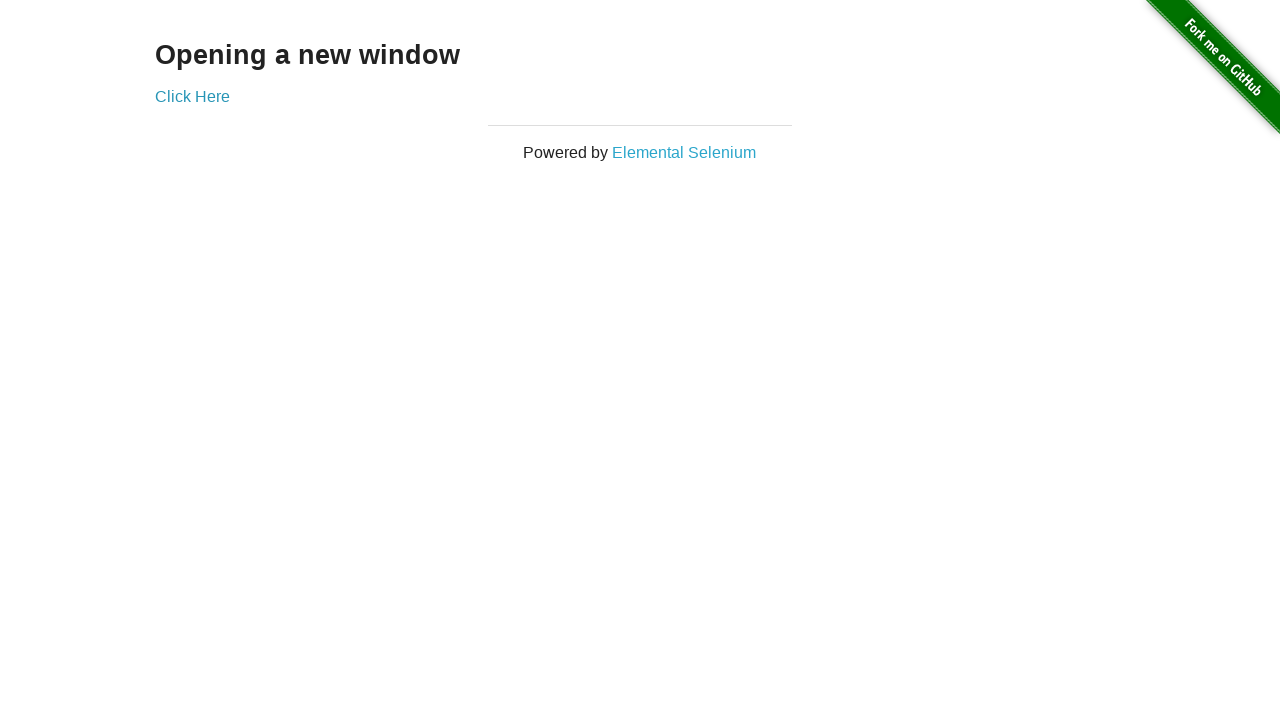